Tests mouse hover functionality by hovering over a menu item and then clicking on a submenu option that appears

Starting URL: https://www.globalsqa.com/demo-site/

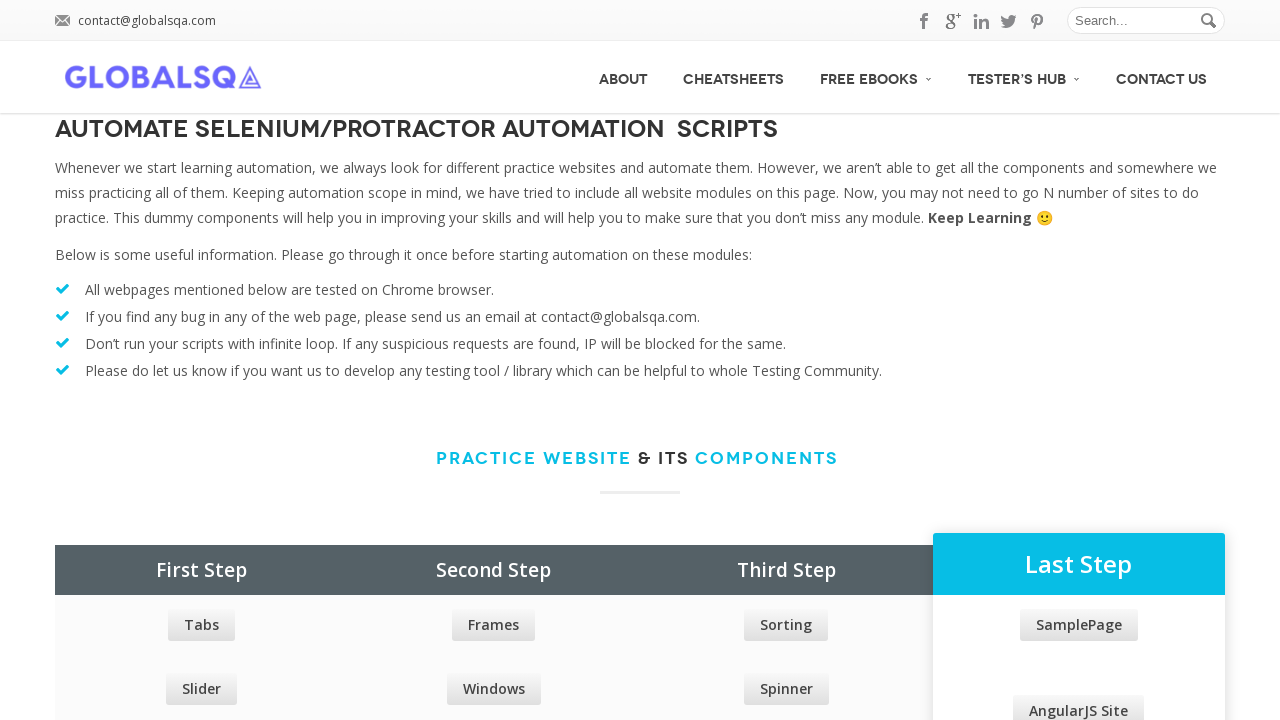

Hovered over 'Free Ebooks' menu item at (876, 76) on xpath=//a[@class='no_border'][normalize-space()='Free Ebooks']
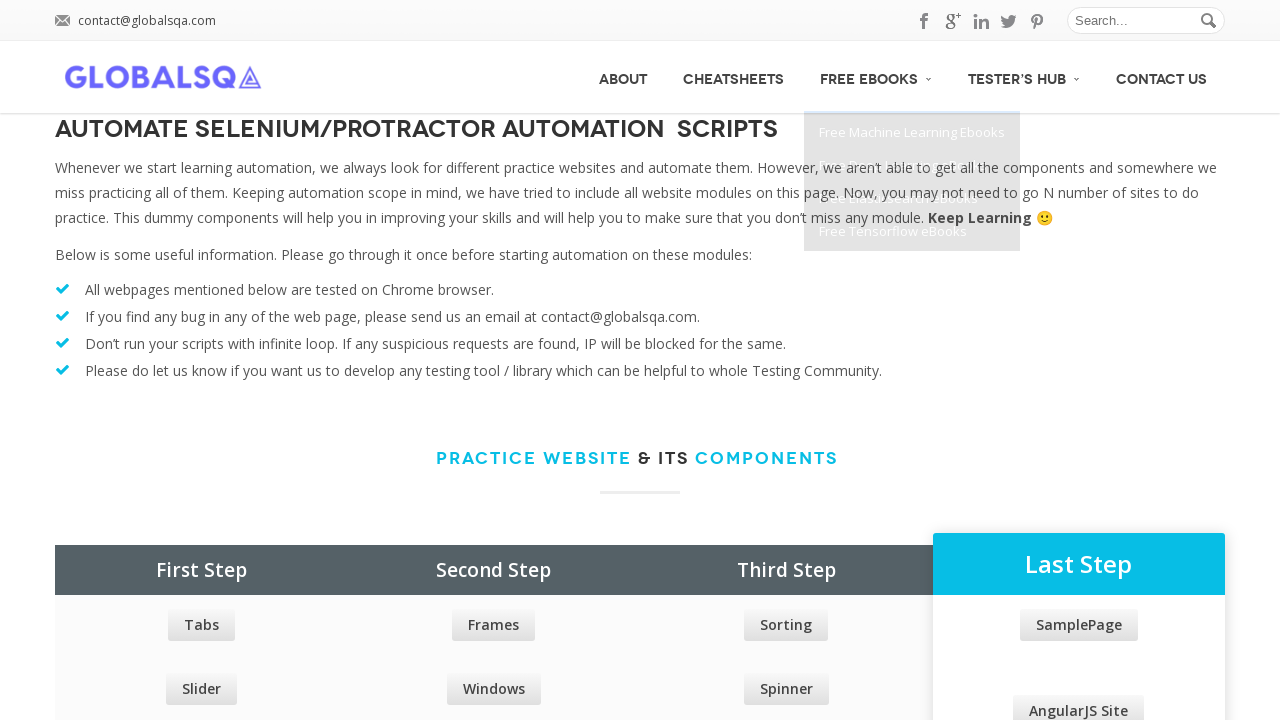

Clicked on 'Free Deep Learning eBooks' submenu option at (903, 165) on xpath=//span[normalize-space()='Free Deep Learning eBooks']
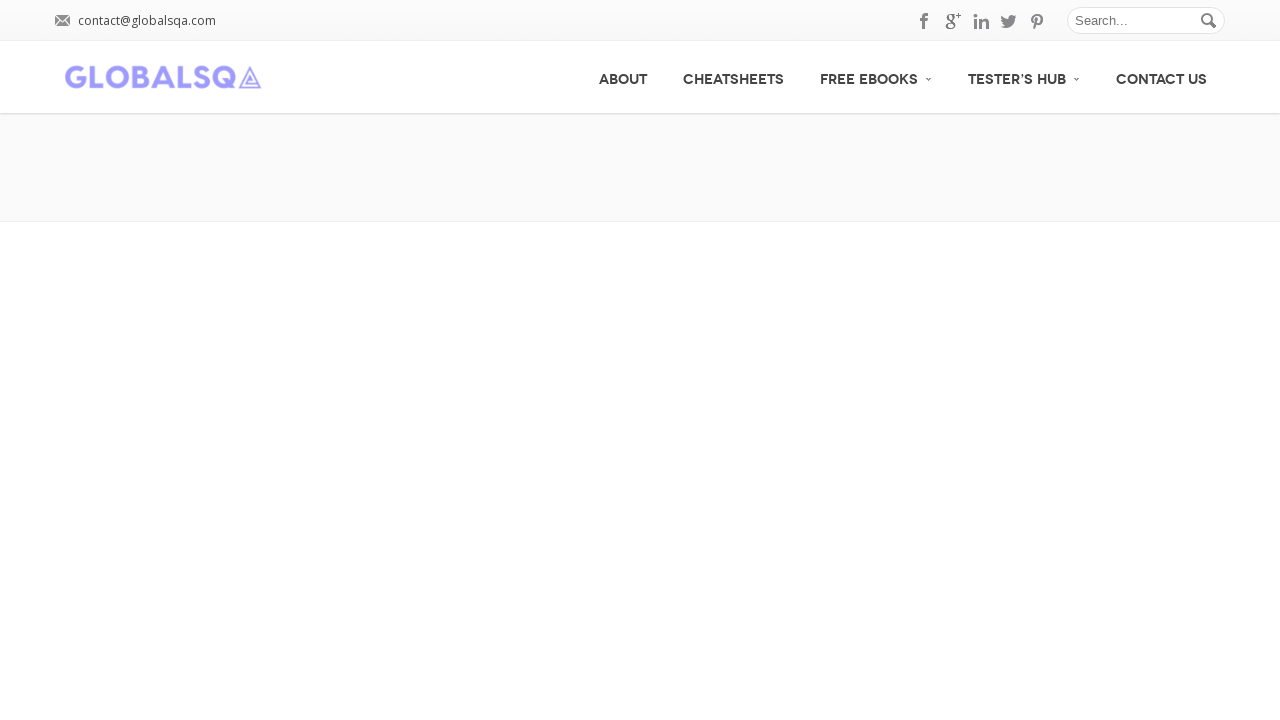

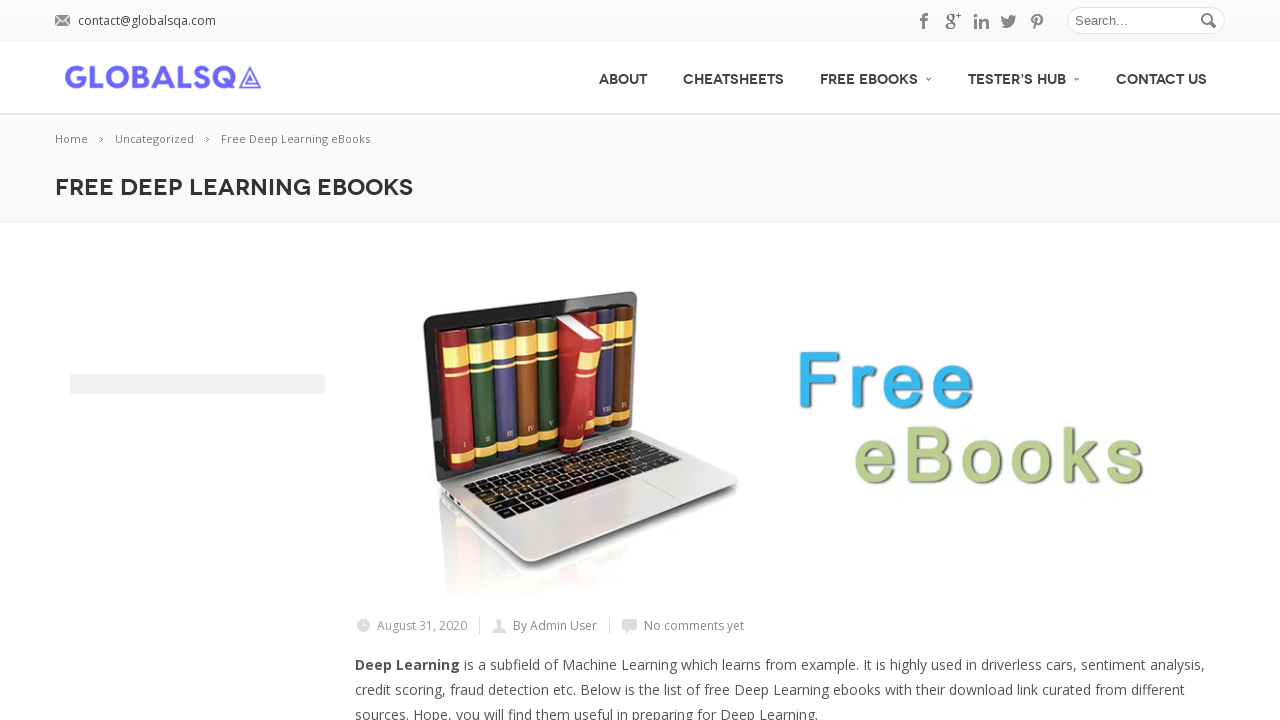